Tests radio button interaction using keyboard navigation by clicking a radio button and using arrow keys to navigate between options

Starting URL: https://cursoautomacao.netlify.app/

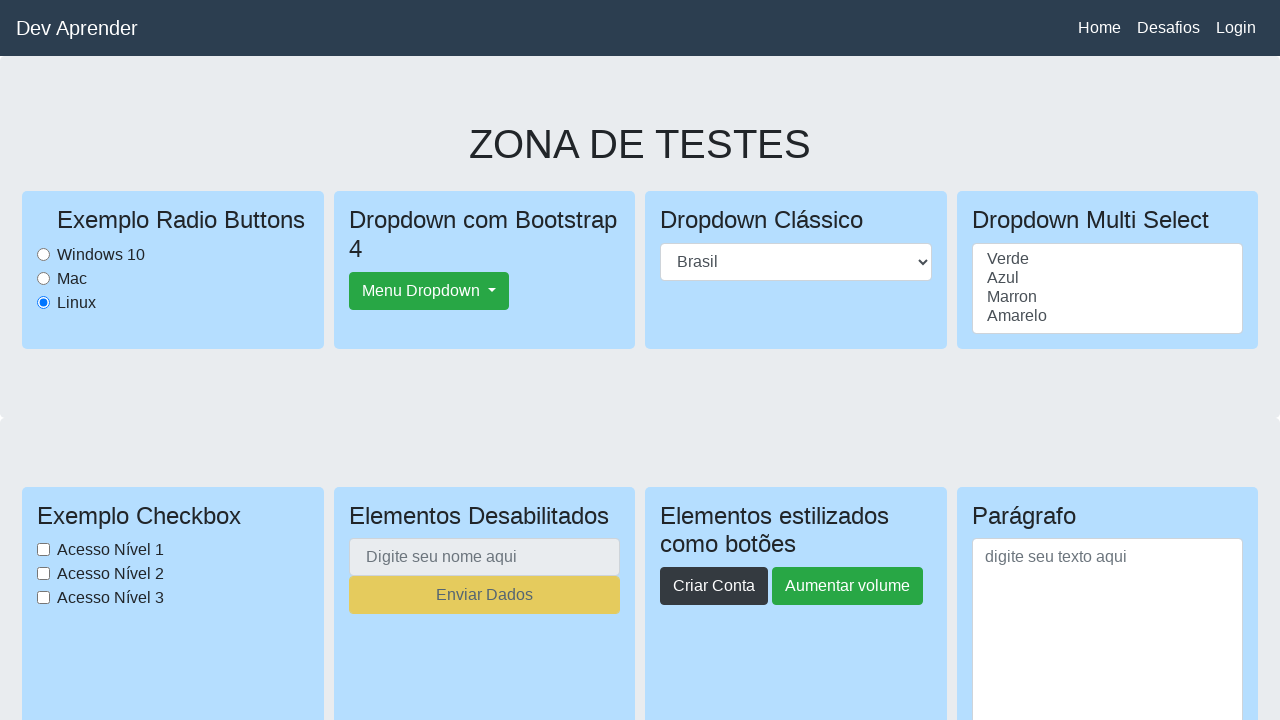

Clicked on Windows radio button at (44, 254) on #WindowsRadioButton
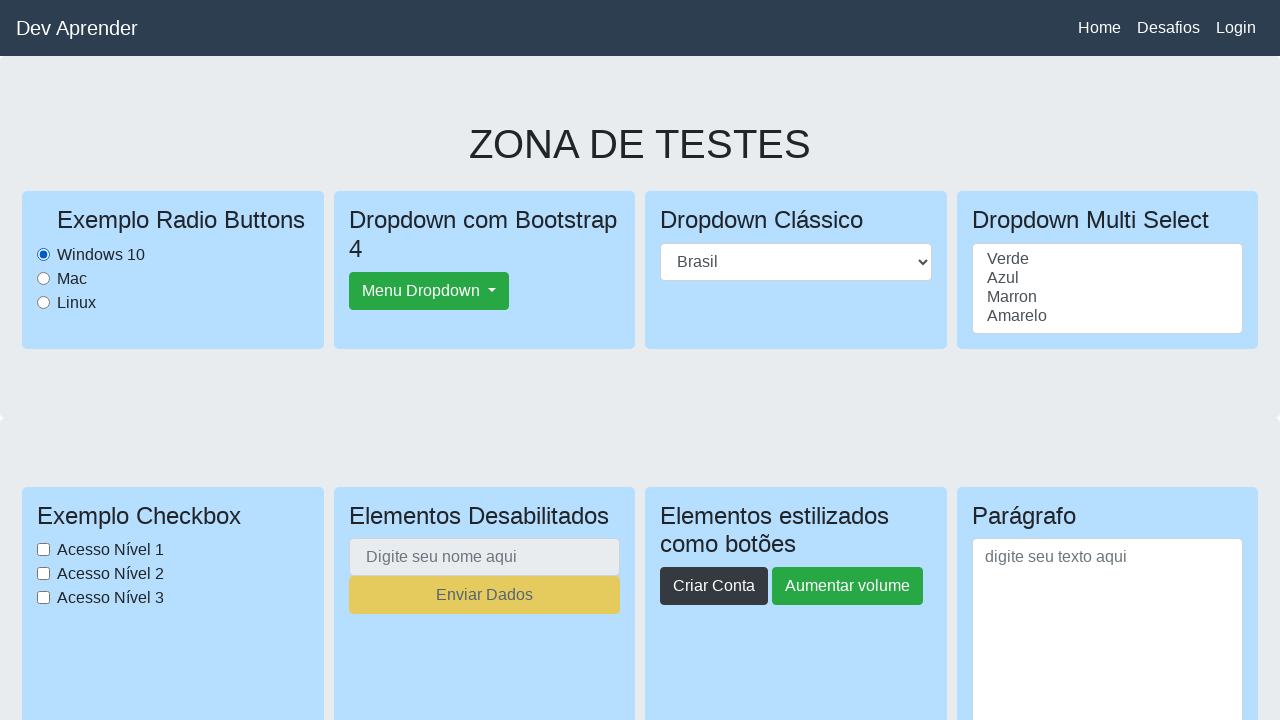

Pressed DOWN arrow key to navigate to next radio option
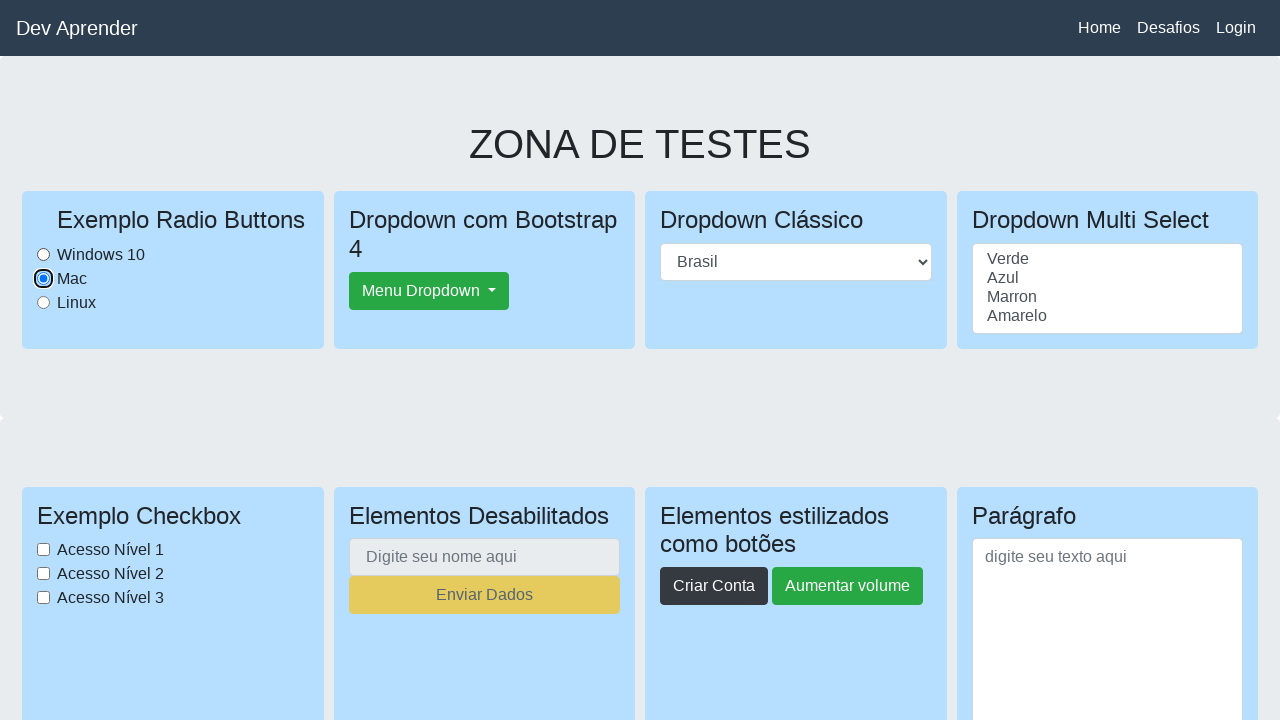

Pressed UP arrow key to navigate back
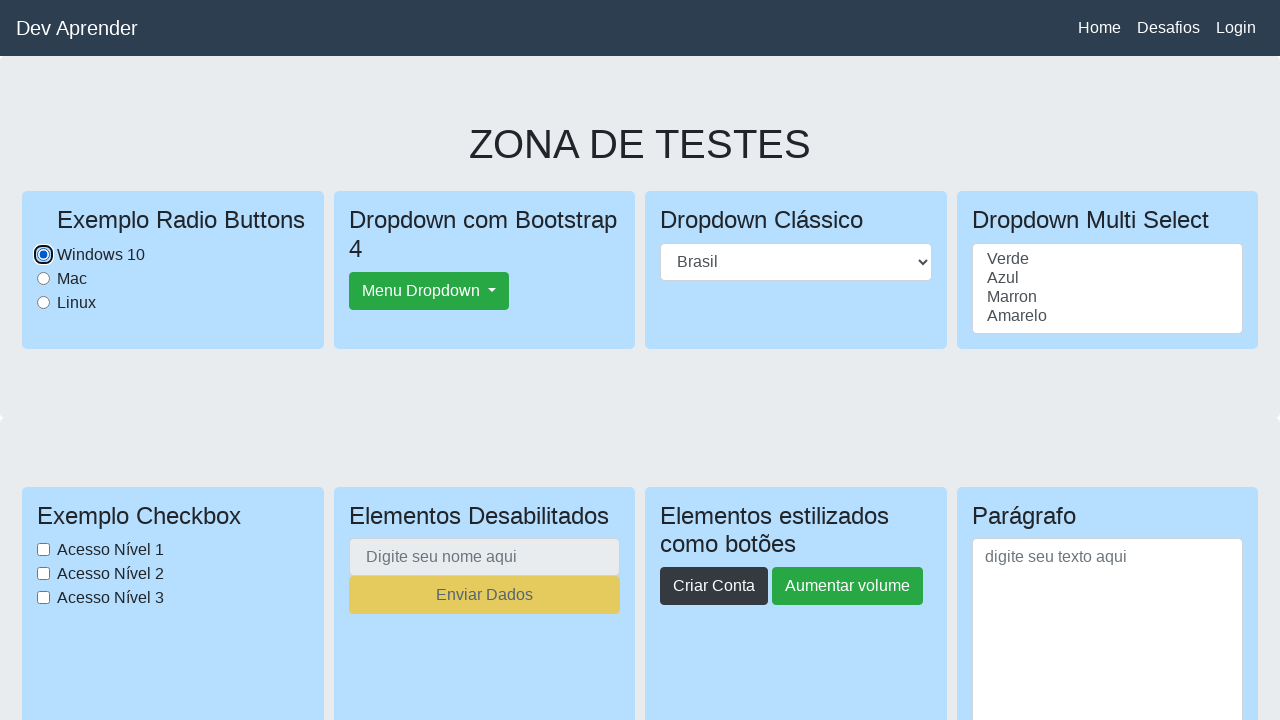

Clicked Windows radio button to confirm selection at (44, 254) on #WindowsRadioButton
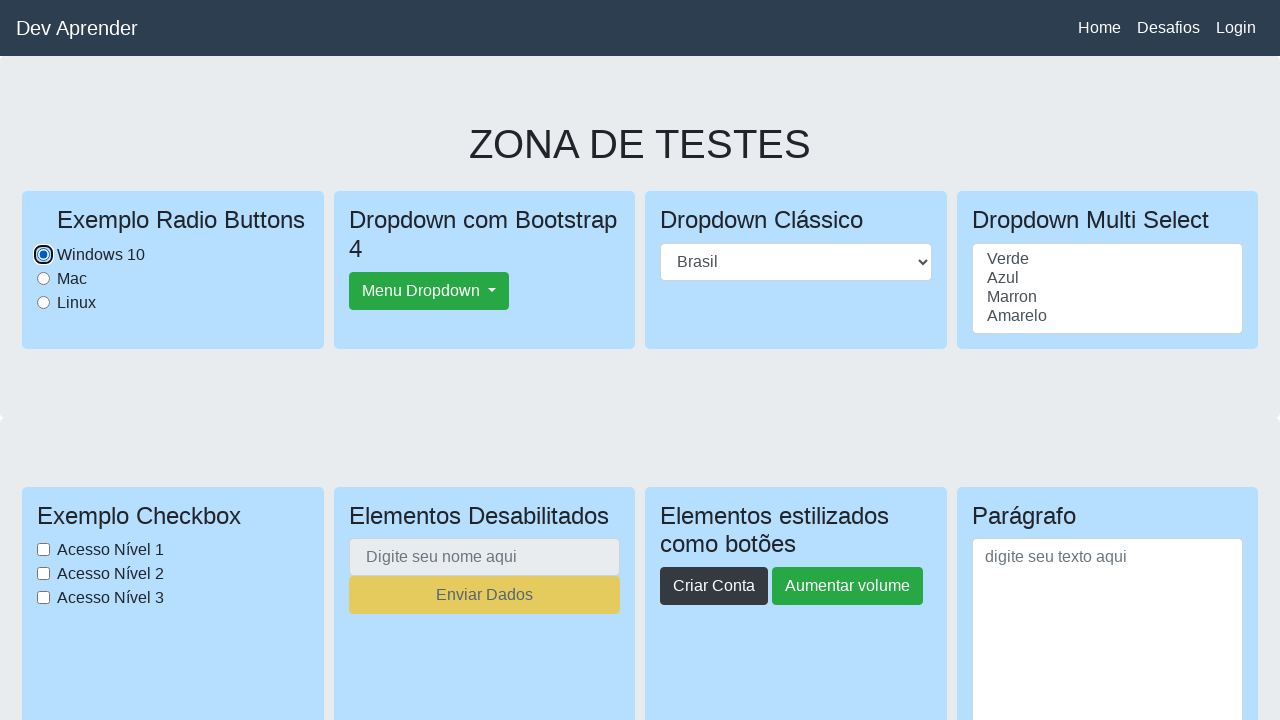

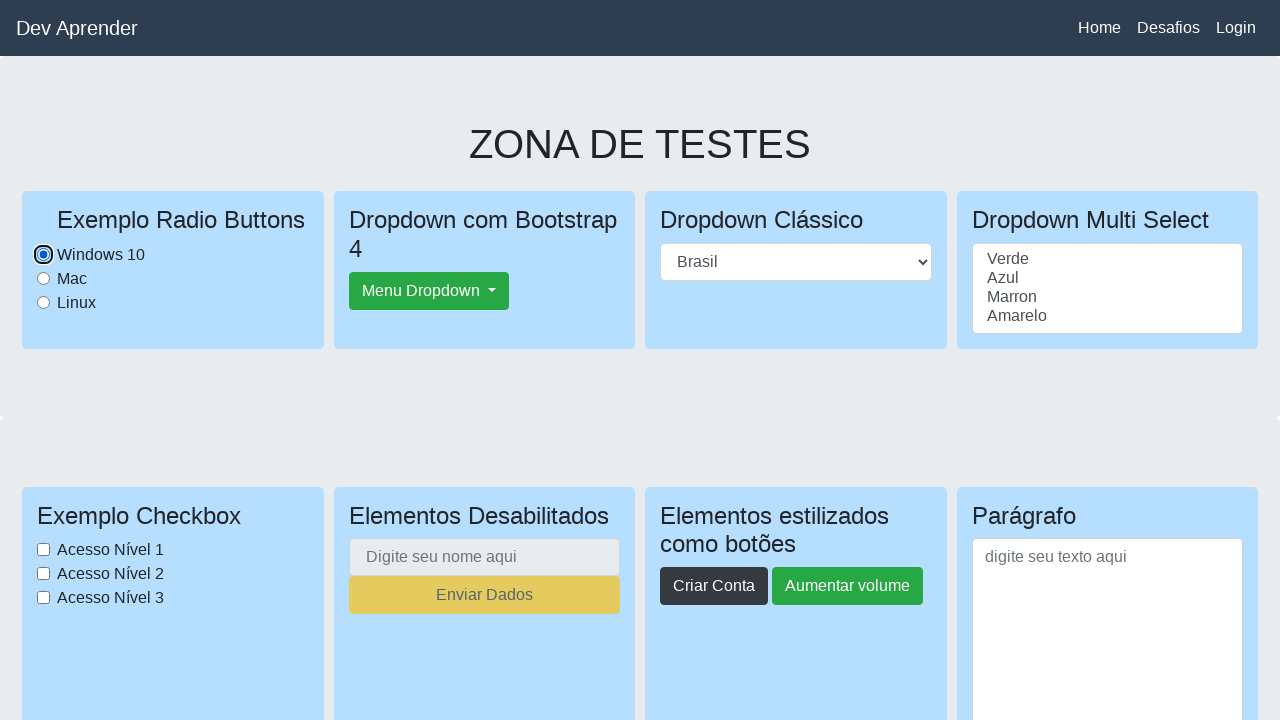